Tests browser window management by opening a new window, navigating to a different URL, then switching back to the parent window

Starting URL: https://orangehrm.com/30-day-free-trial

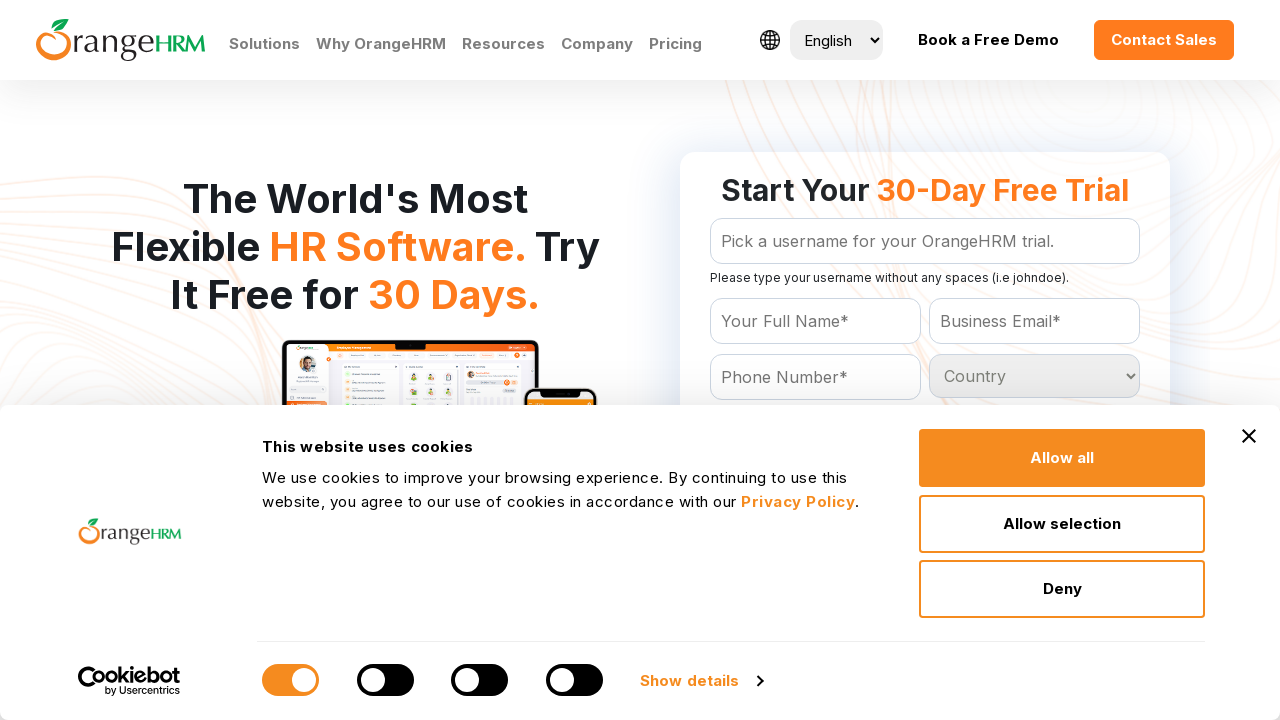

Stored reference to parent page (OrangeHRM 30-day trial)
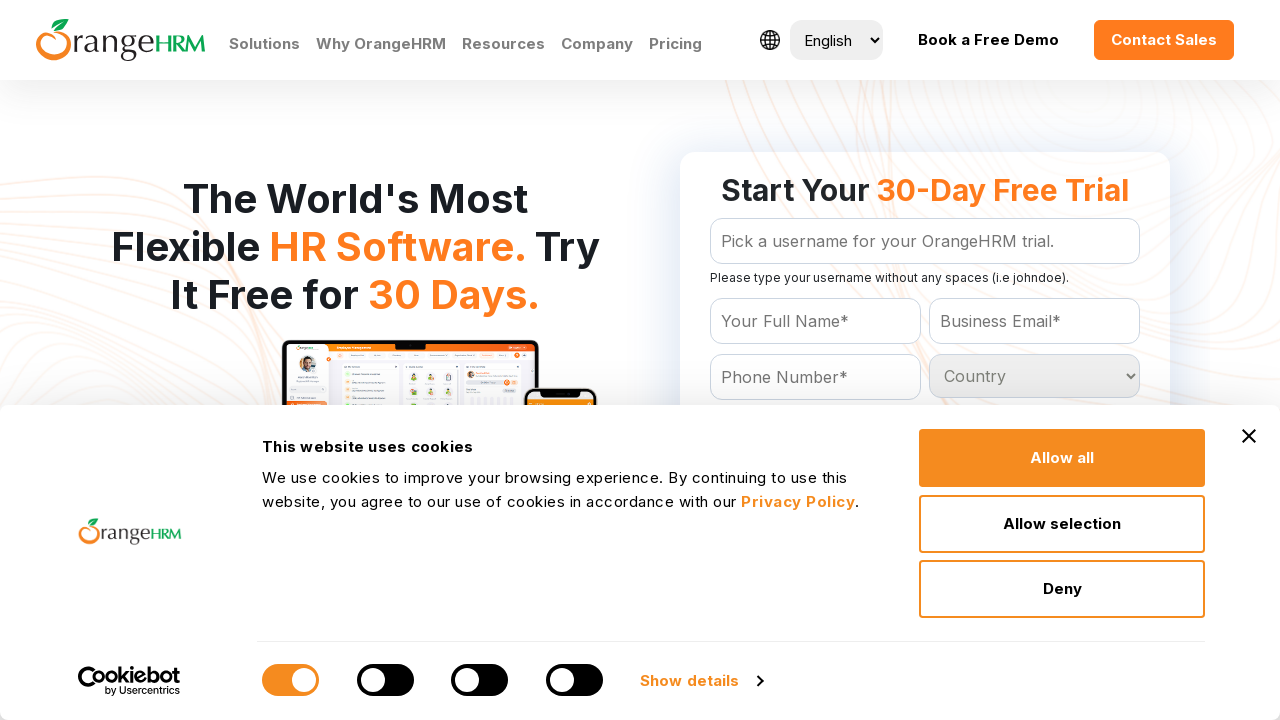

Opened a new page/window in the same browser context
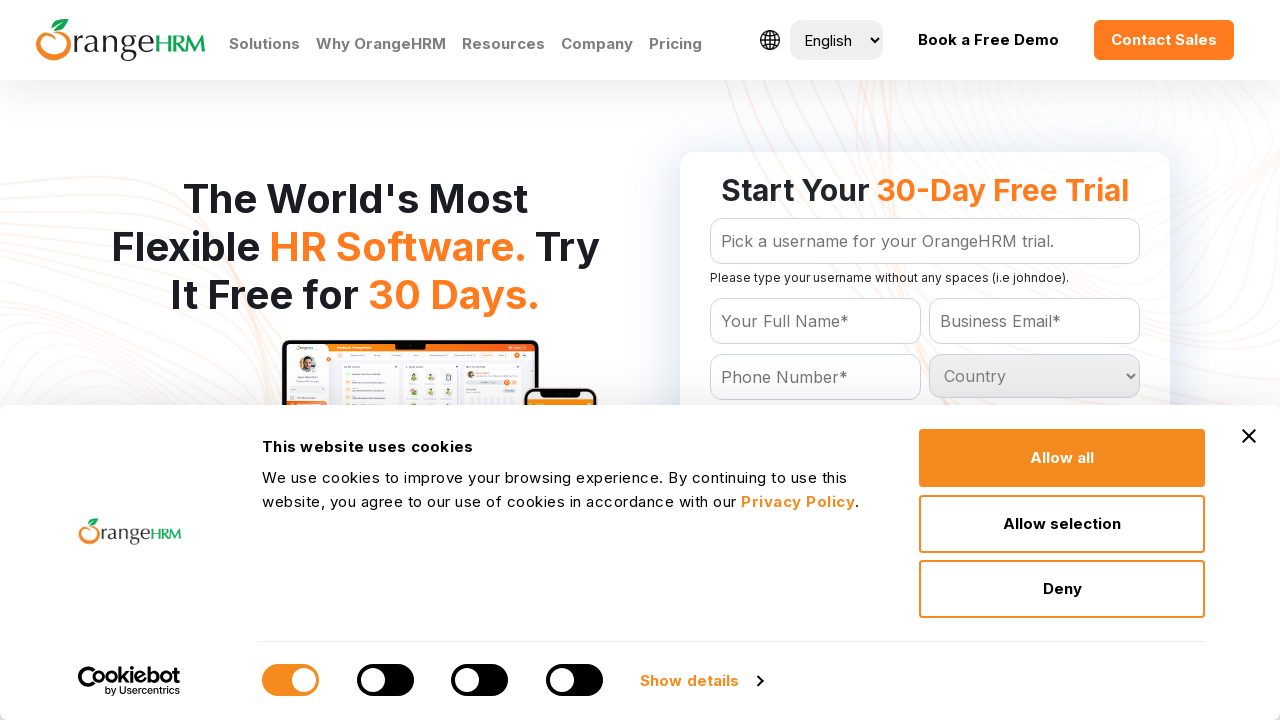

Navigated new window to Naveen Automation Labs OpenCart login page
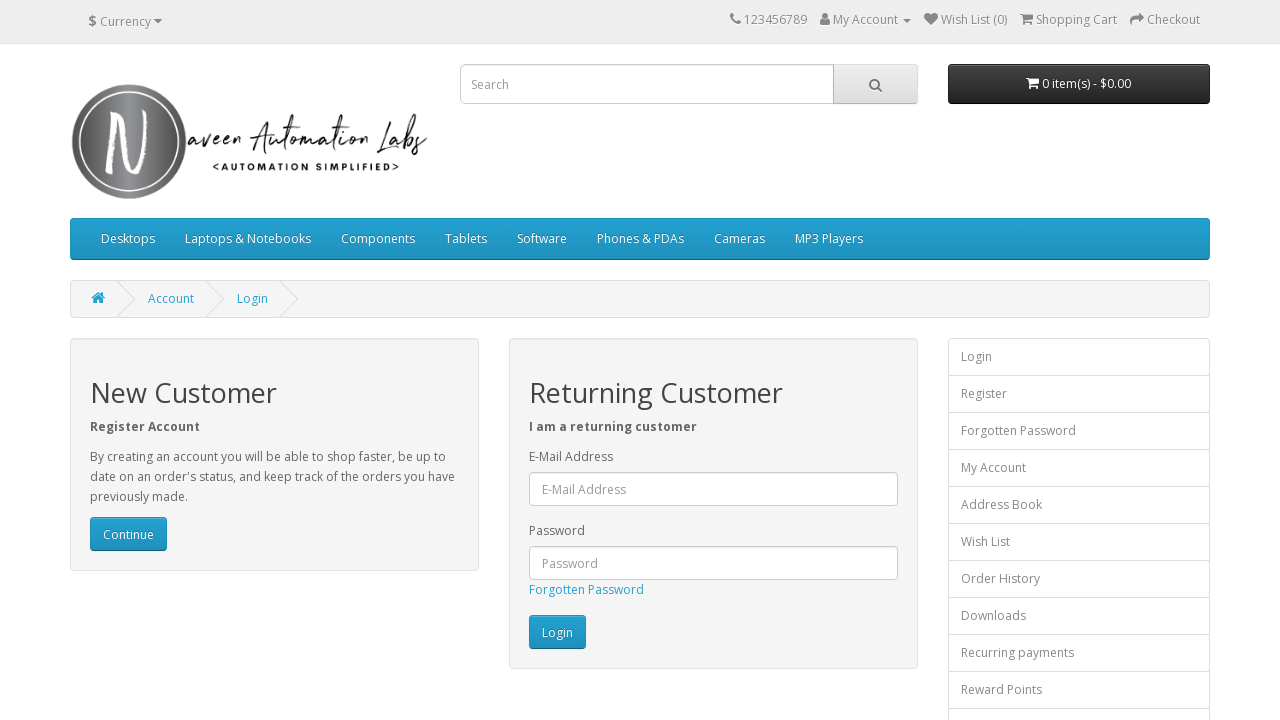

Retrieved child window title: Account Login
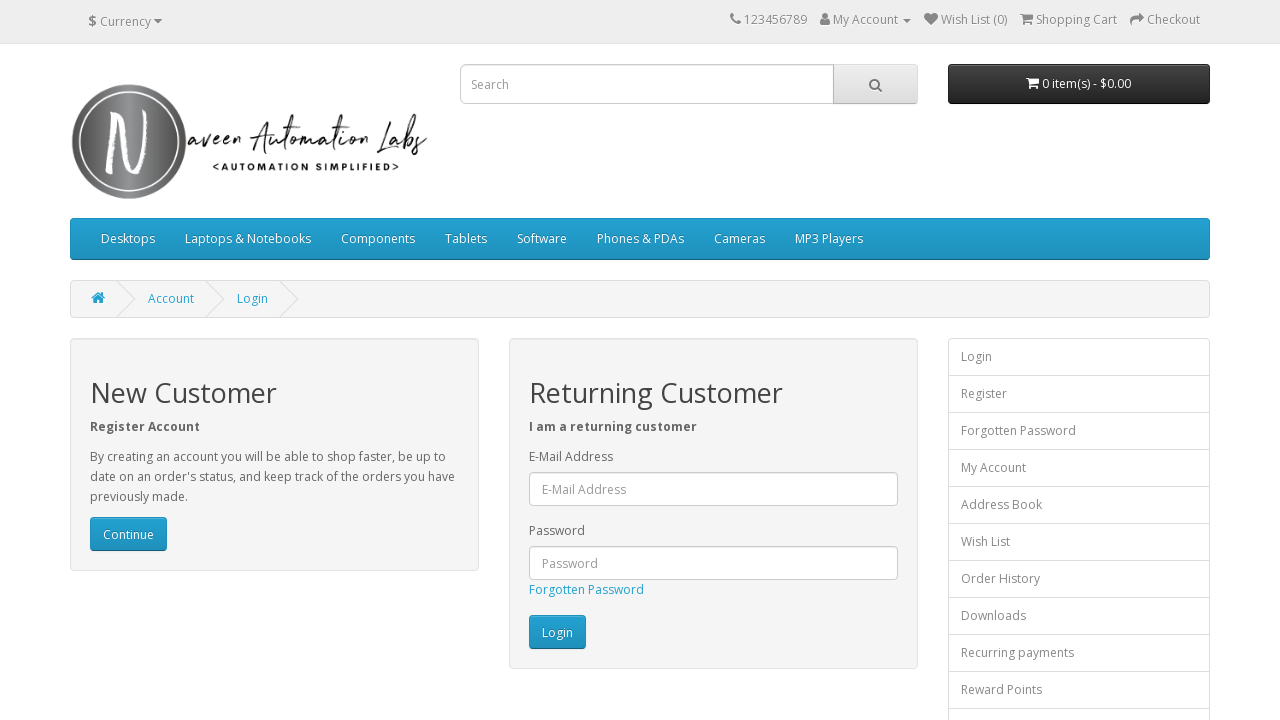

Closed the child window
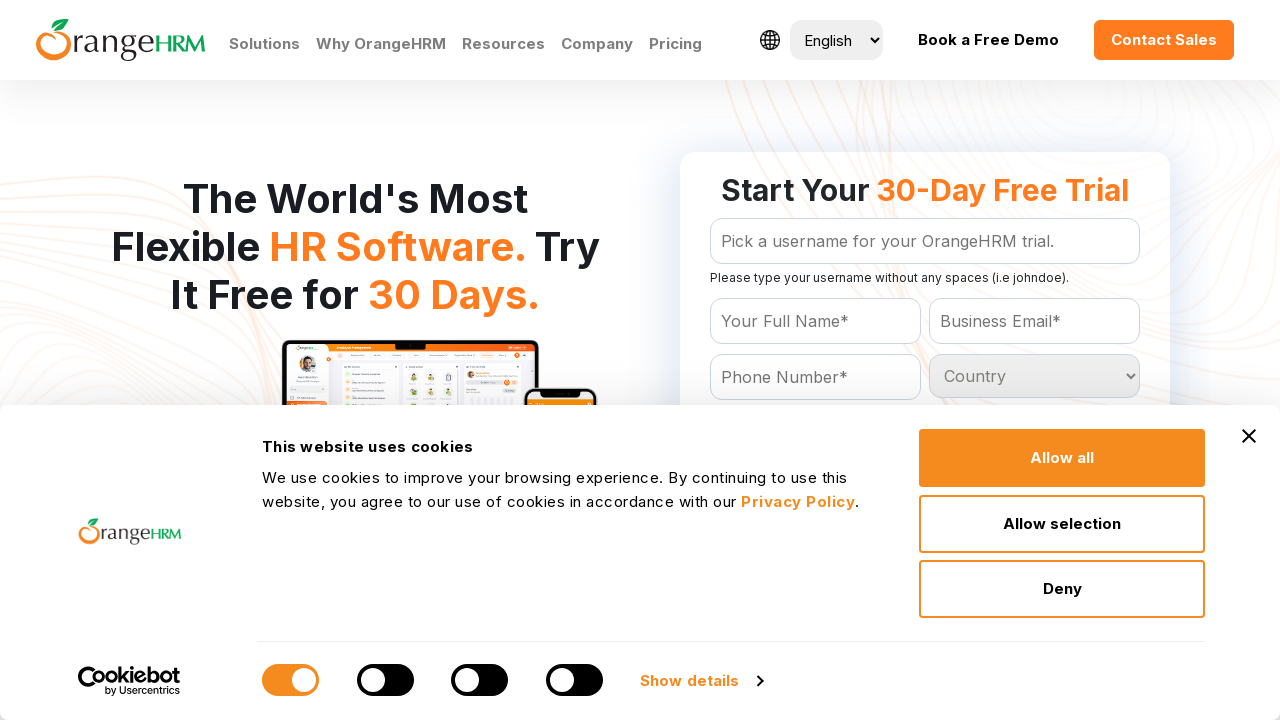

Switched back to parent window, title: 30-Day Advanced Free Trial | HR Software | HRMS | OrangeHRM
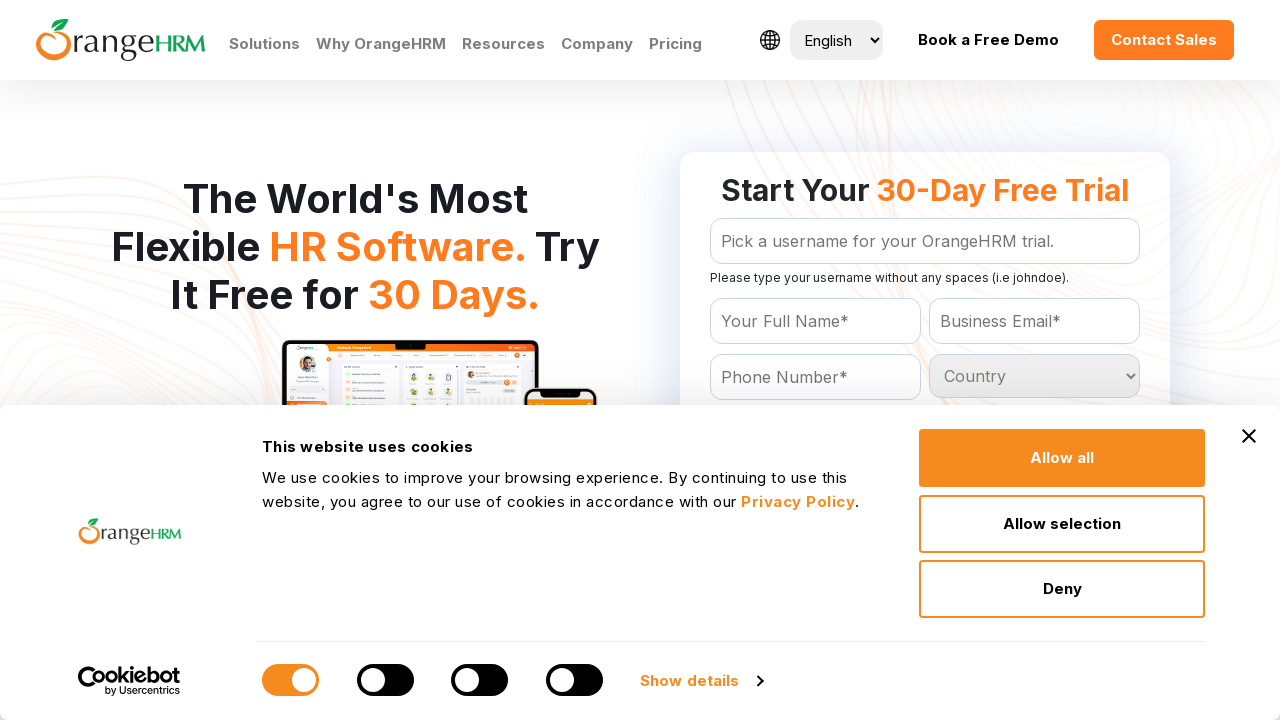

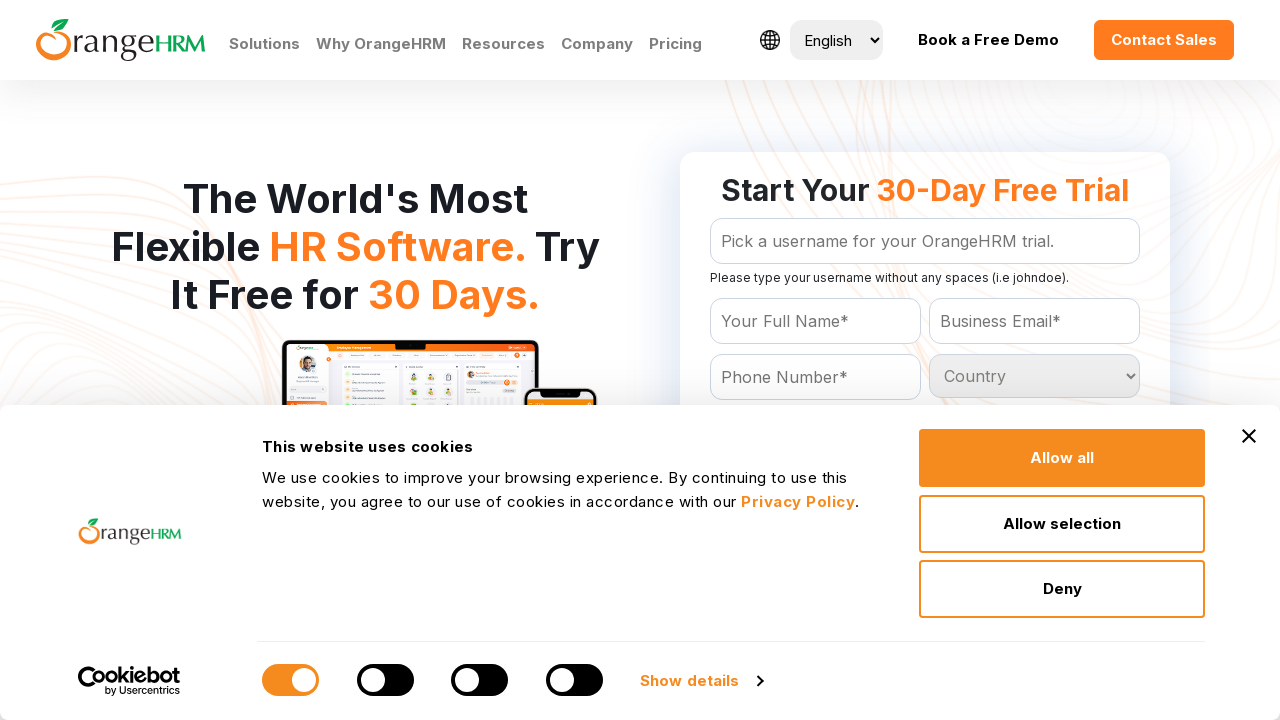